Navigates to Toutiao (a Chinese news website) and verifies the page loads successfully.

Starting URL: https://www.toutiao.com

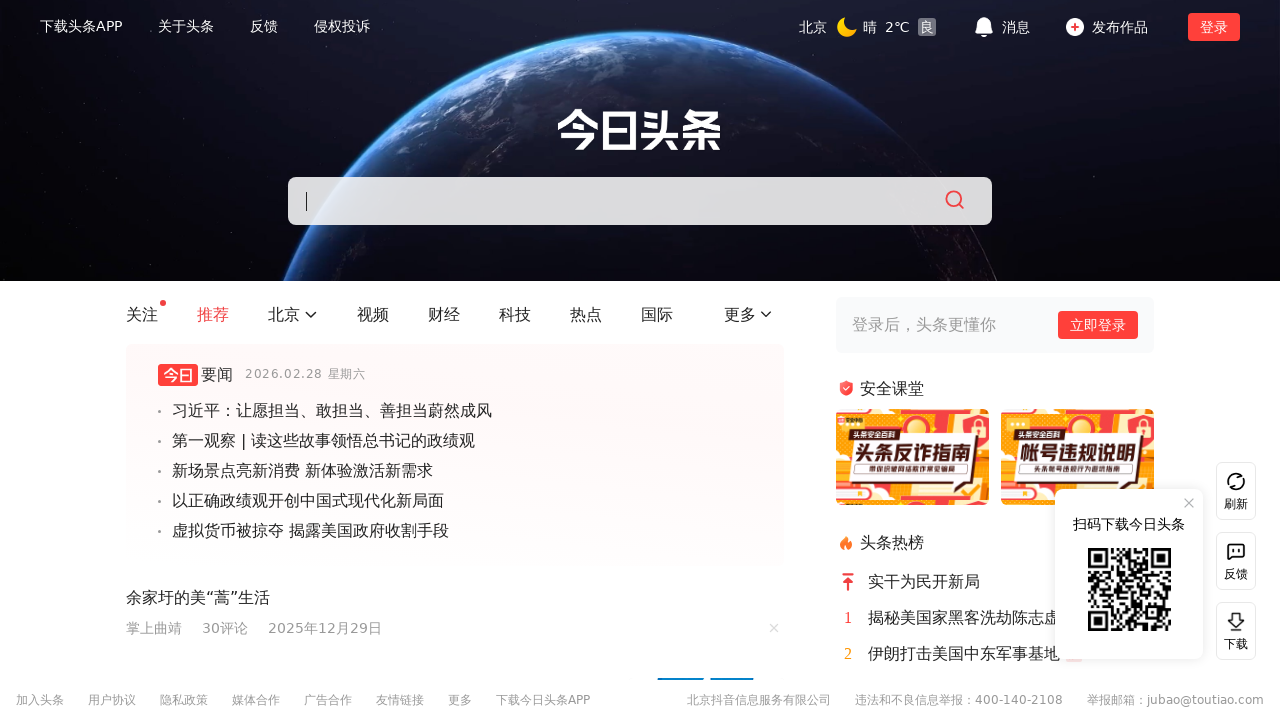

Waited for page DOM to fully load on Toutiao homepage
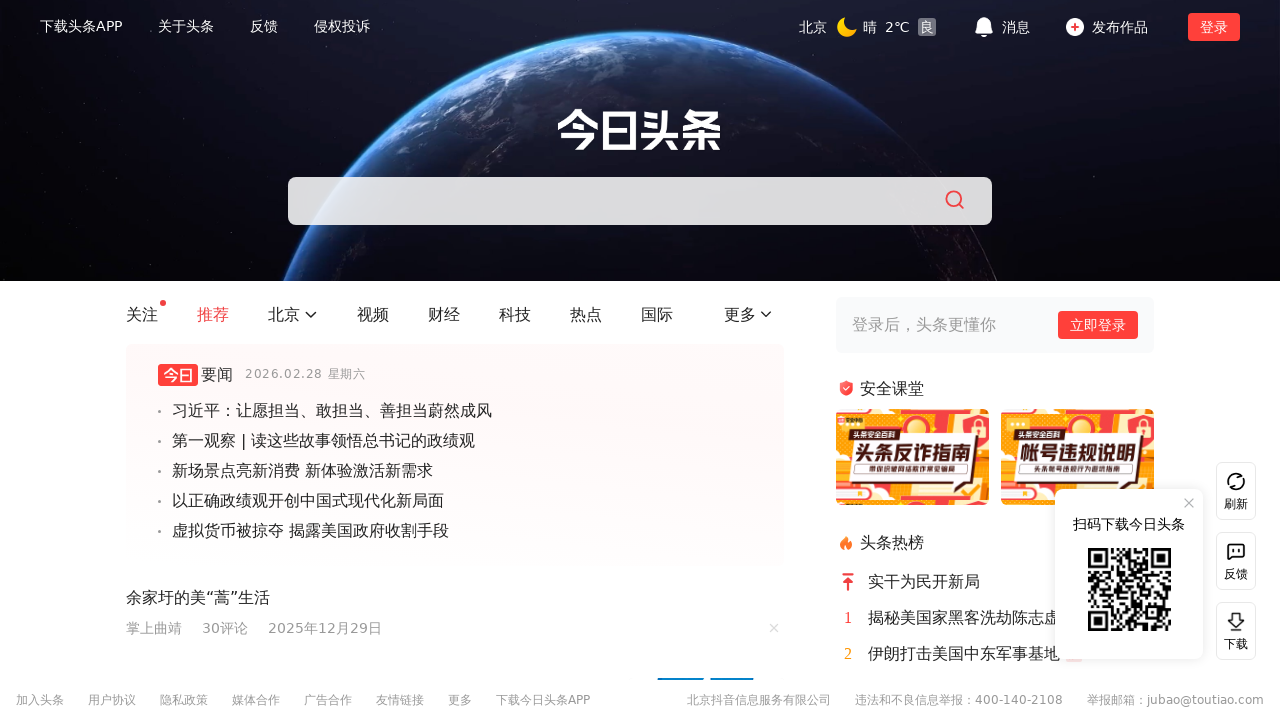

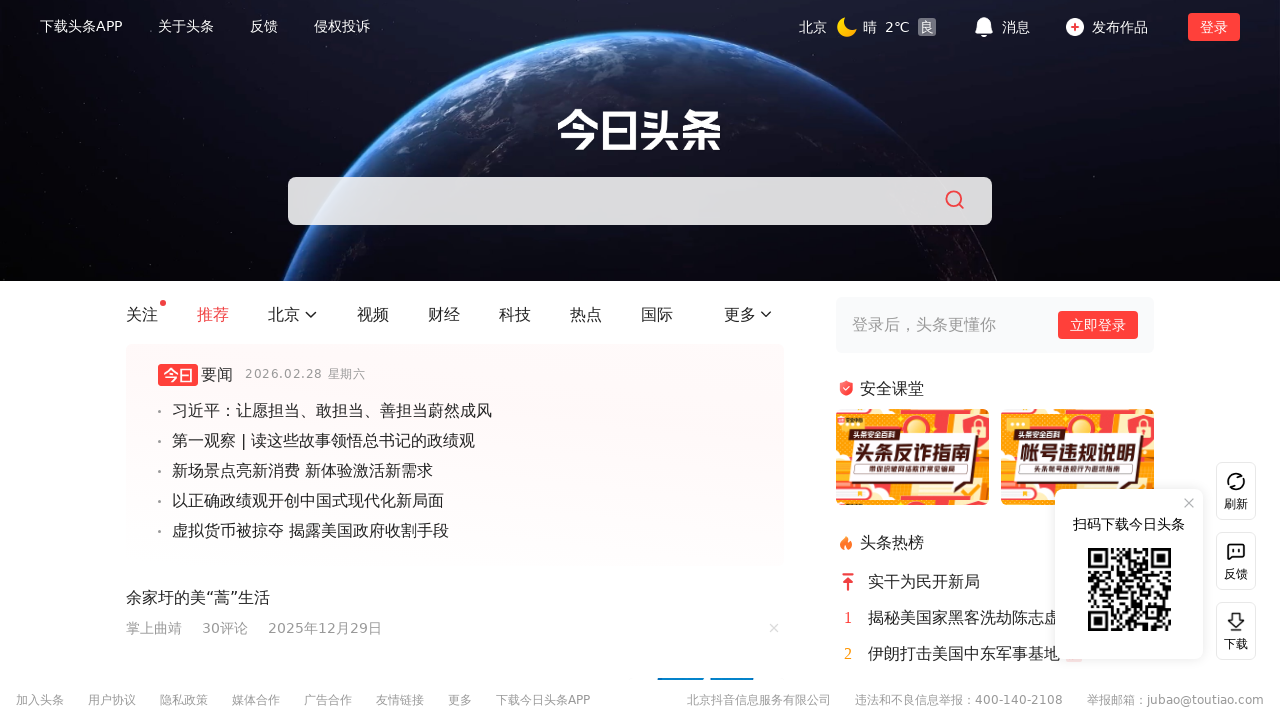